Tests text box form submission by filling all fields and verifying the output message displays correctly

Starting URL: https://demoqa.com/

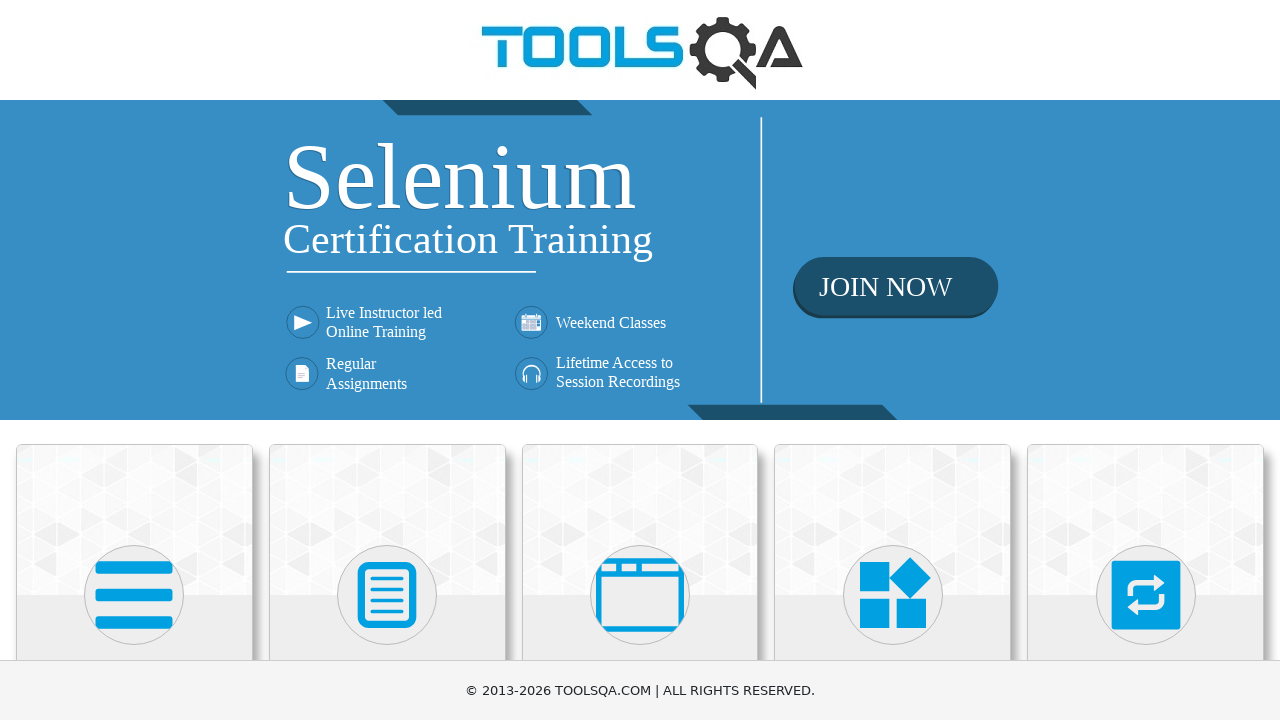

Clicked on Elements section at (134, 360) on div.card-body >> nth=0
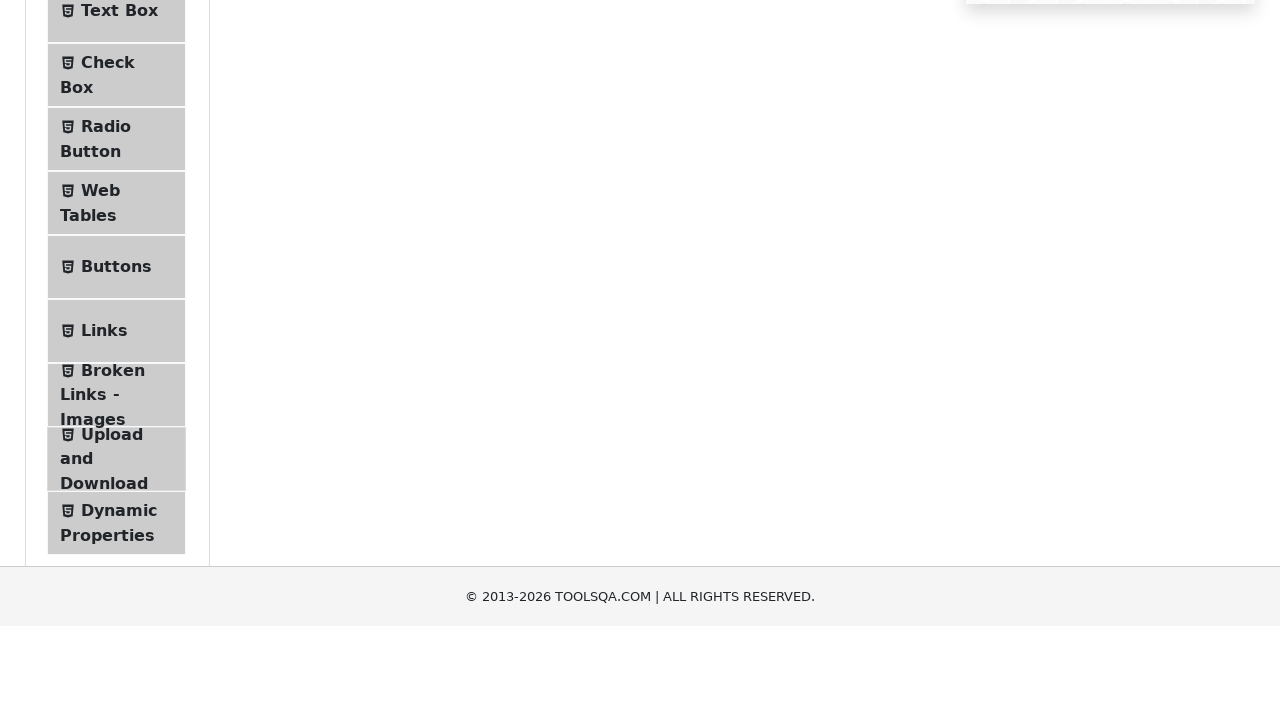

Clicked on Text Box menu item at (119, 261) on text=Text Box
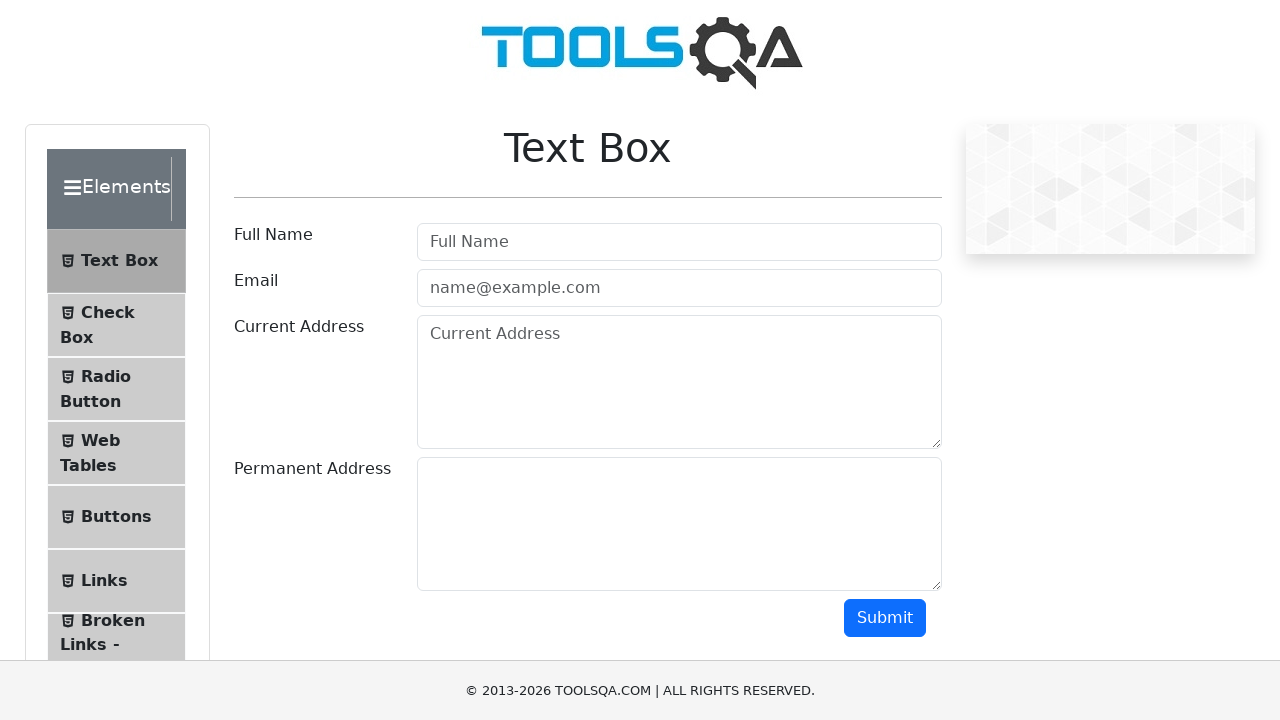

Filled userName field with 'Stefan Radosavljevic' on #userName
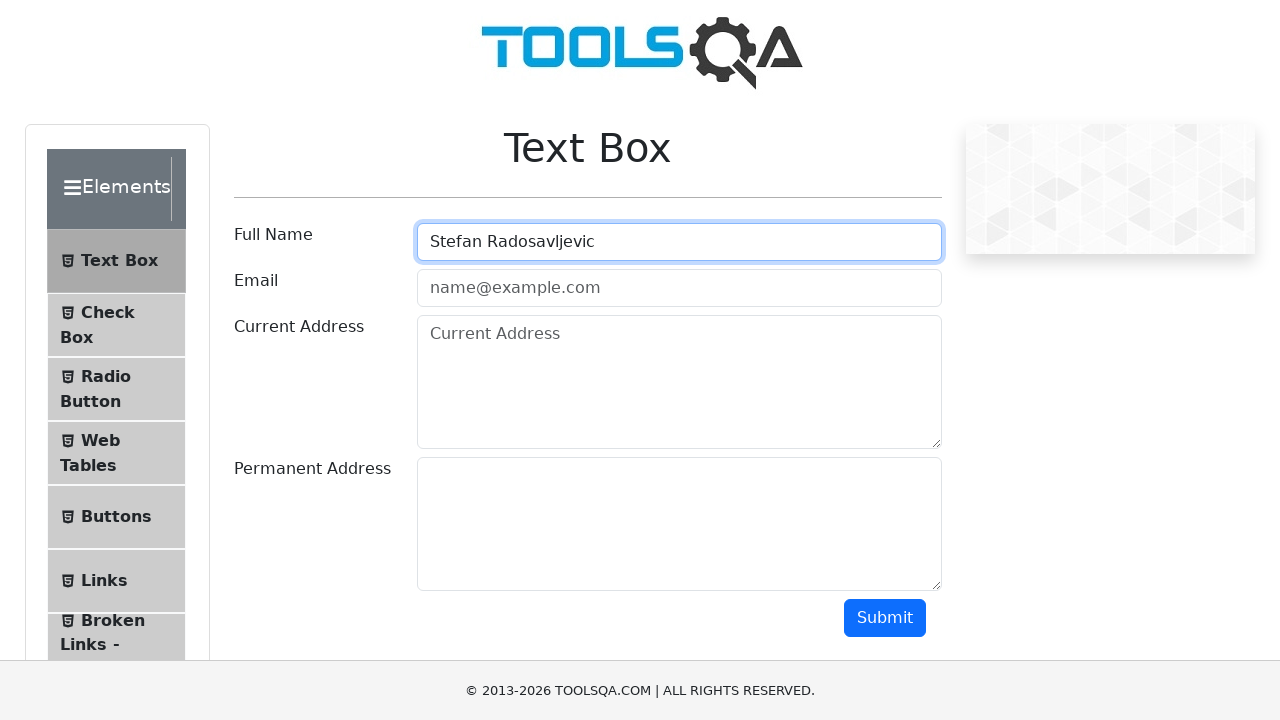

Filled userEmail field with 'stefanradosavljevic009@gmail.com' on #userEmail
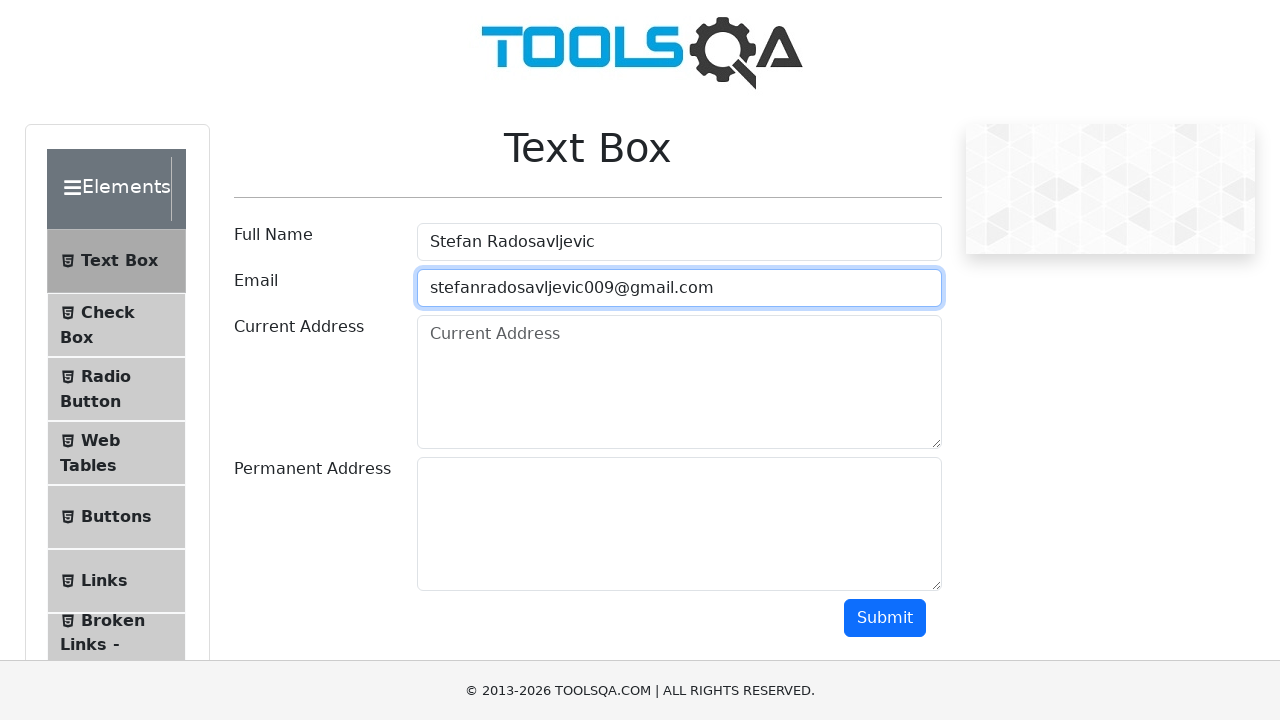

Filled currentAddress field with 'Emila Zatopeka 19' on #currentAddress
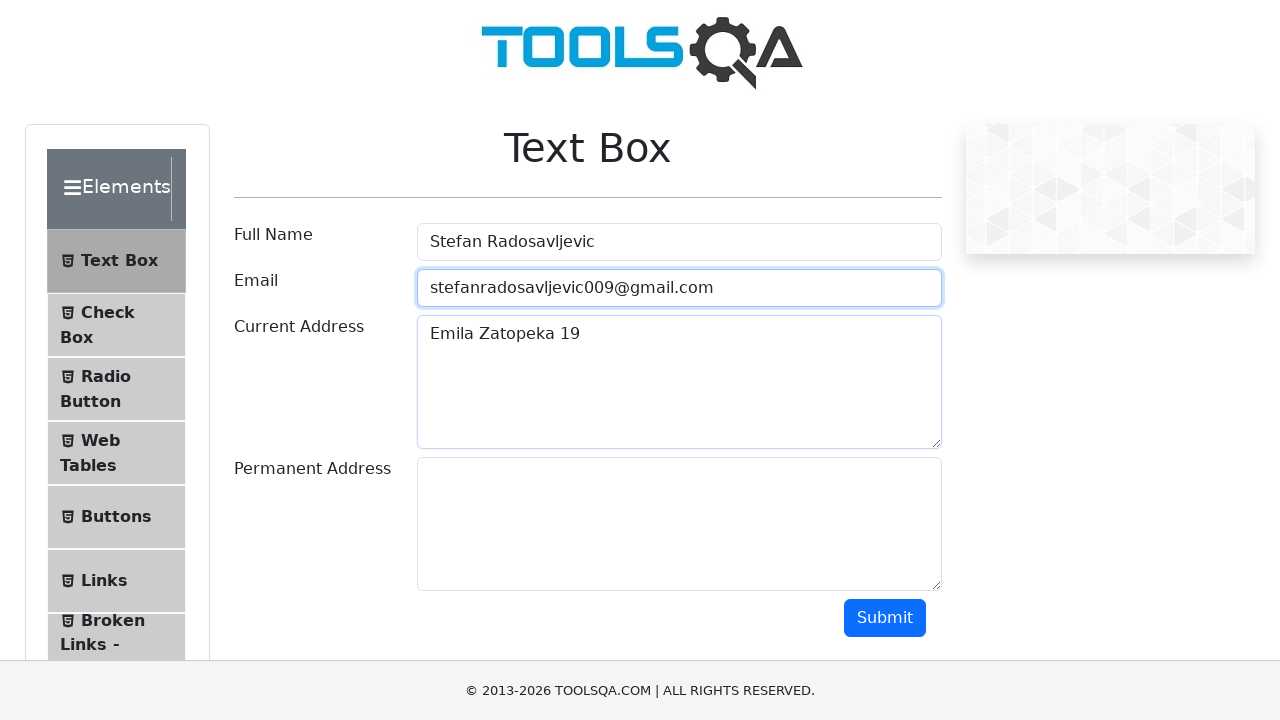

Filled permanentAddress field with 'Emila Zatopeka' on #permanentAddress
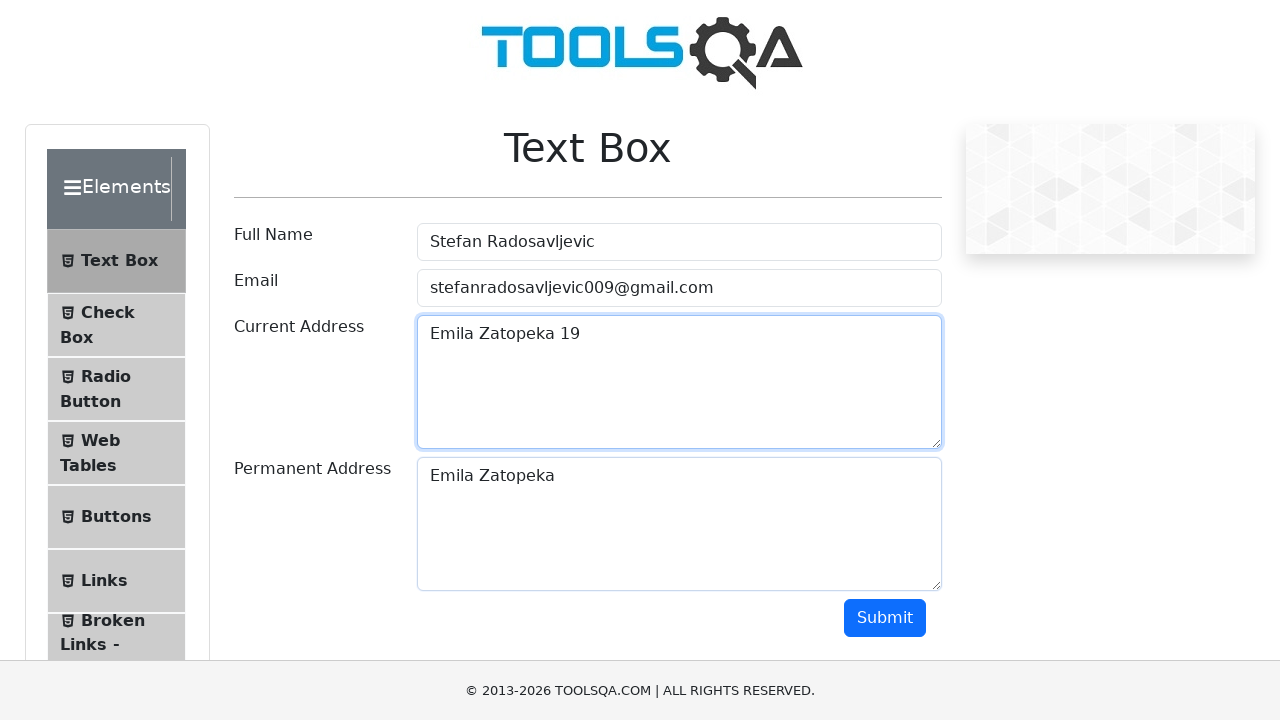

Clicked submit button to submit the form at (885, 618) on #submit
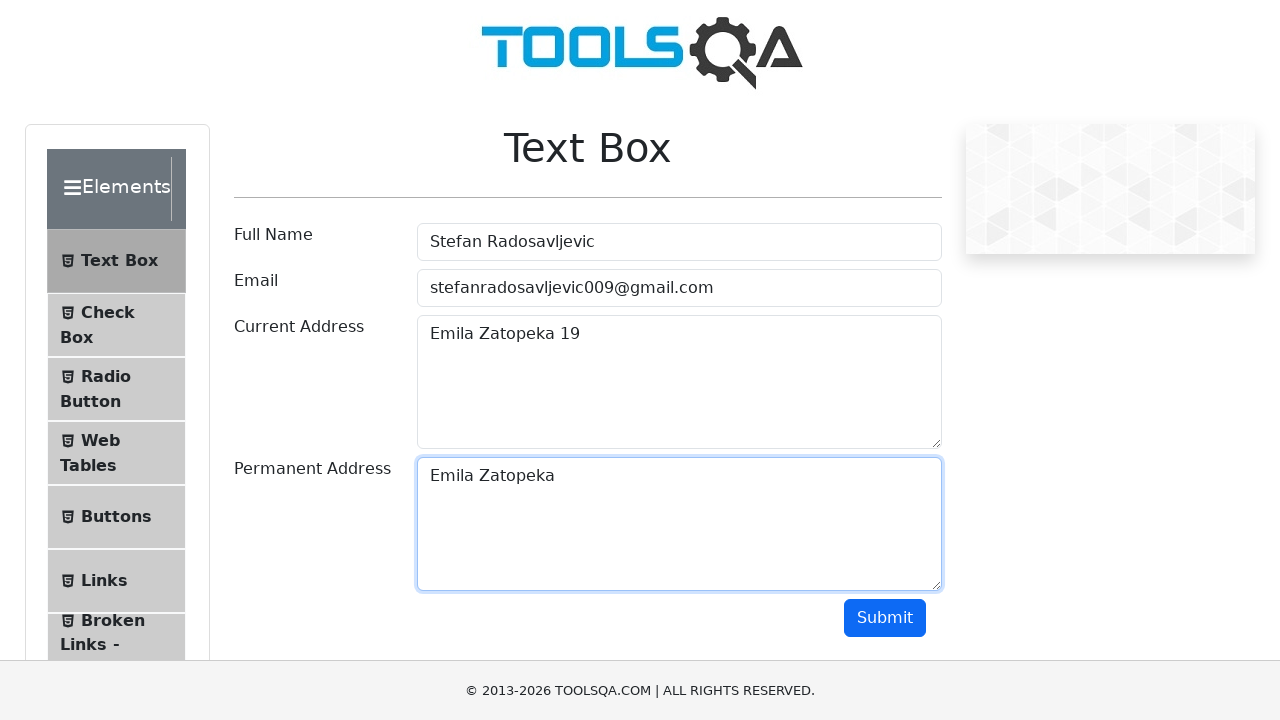

Verified output message displayed after form submission
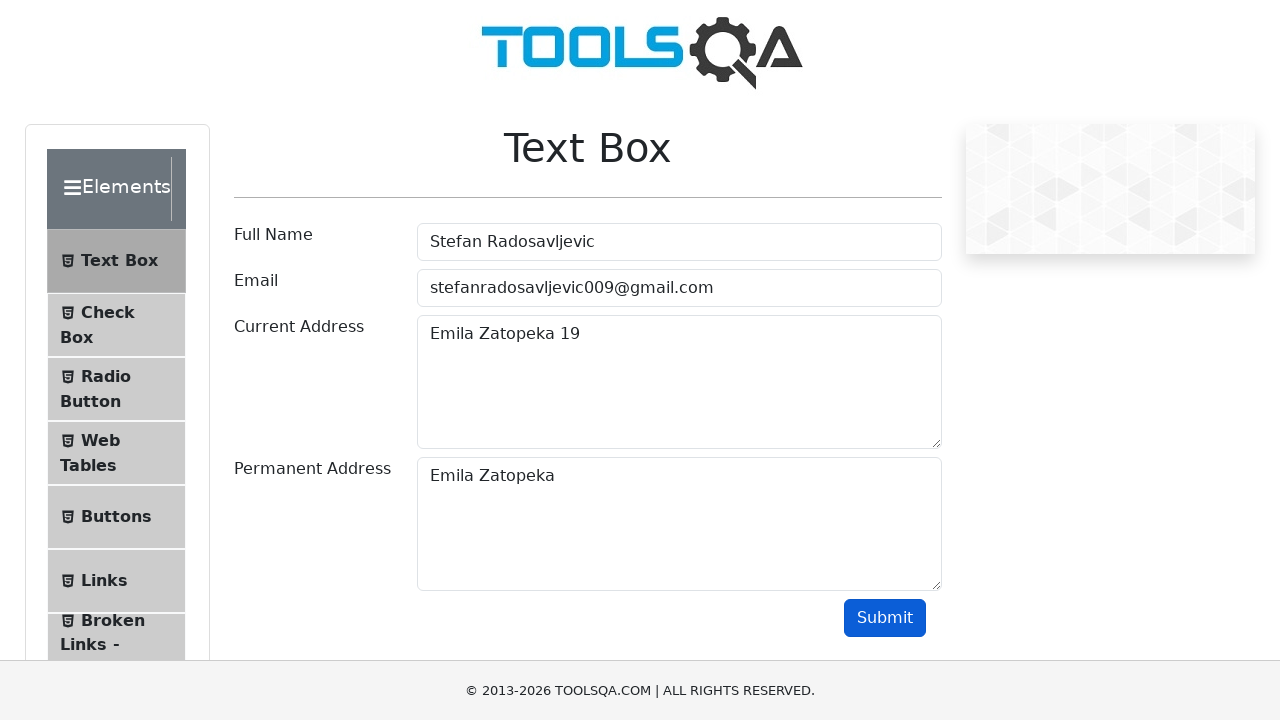

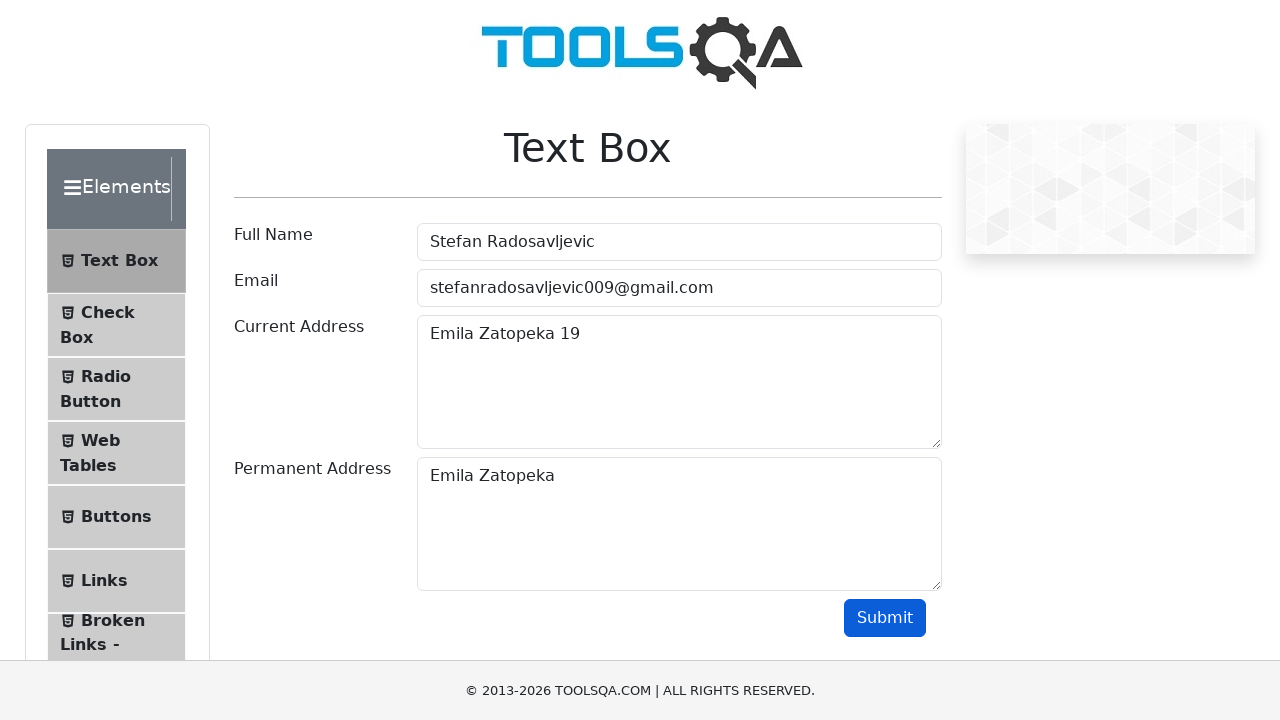